Tests the forgot password form by entering an email address and submitting the form, then waiting for the response

Starting URL: https://the-internet.herokuapp.com/forgot_password

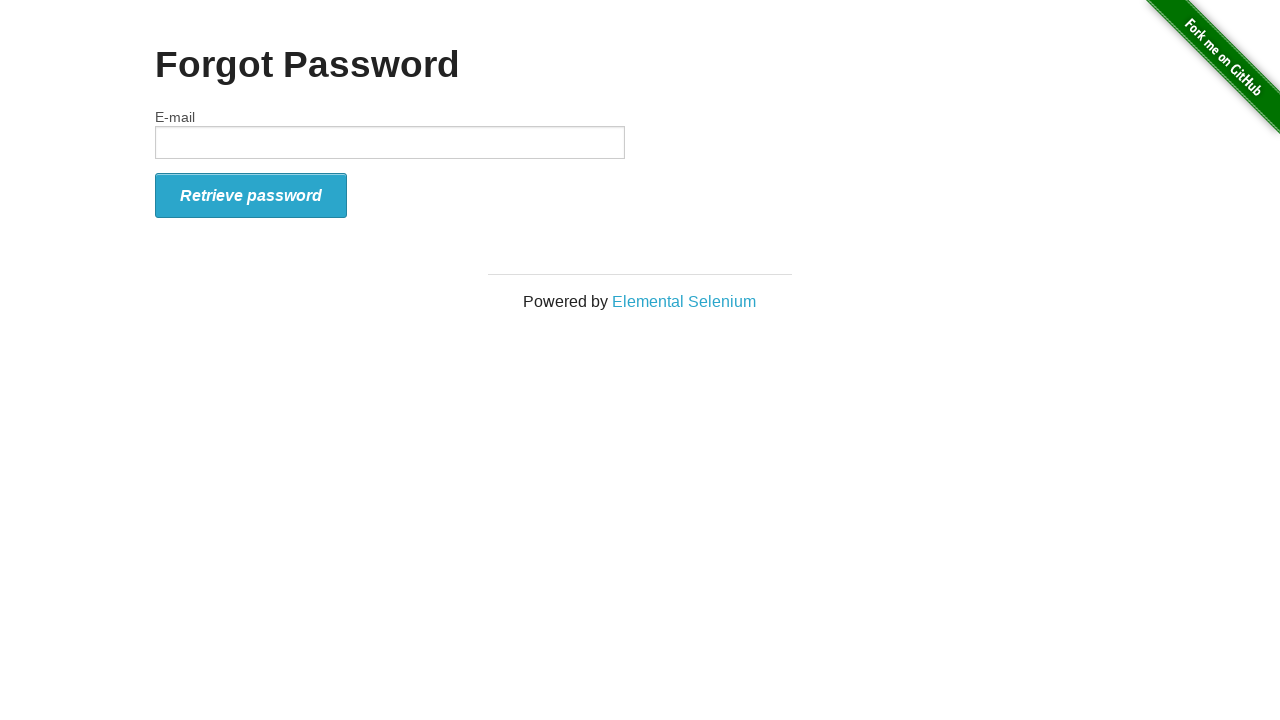

Filled email field with 'testuser@example.com' on #email
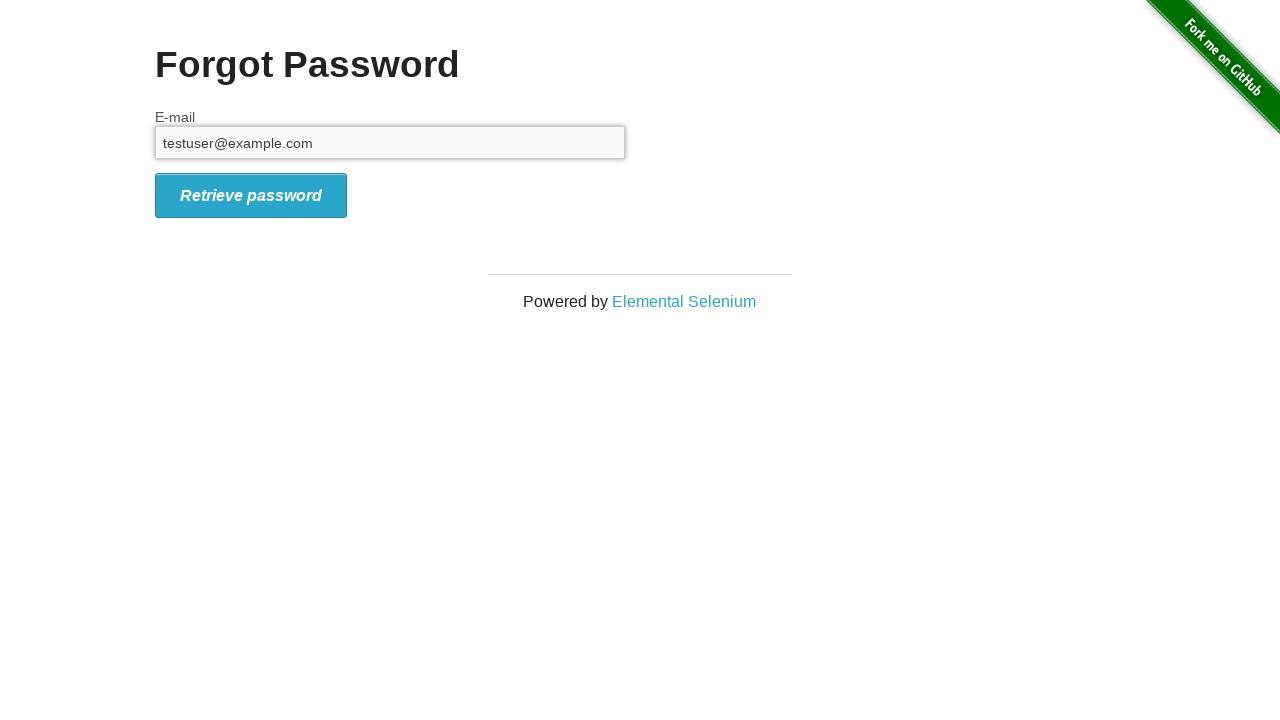

Clicked submit button to submit forgot password form at (251, 195) on button[type="submit"]
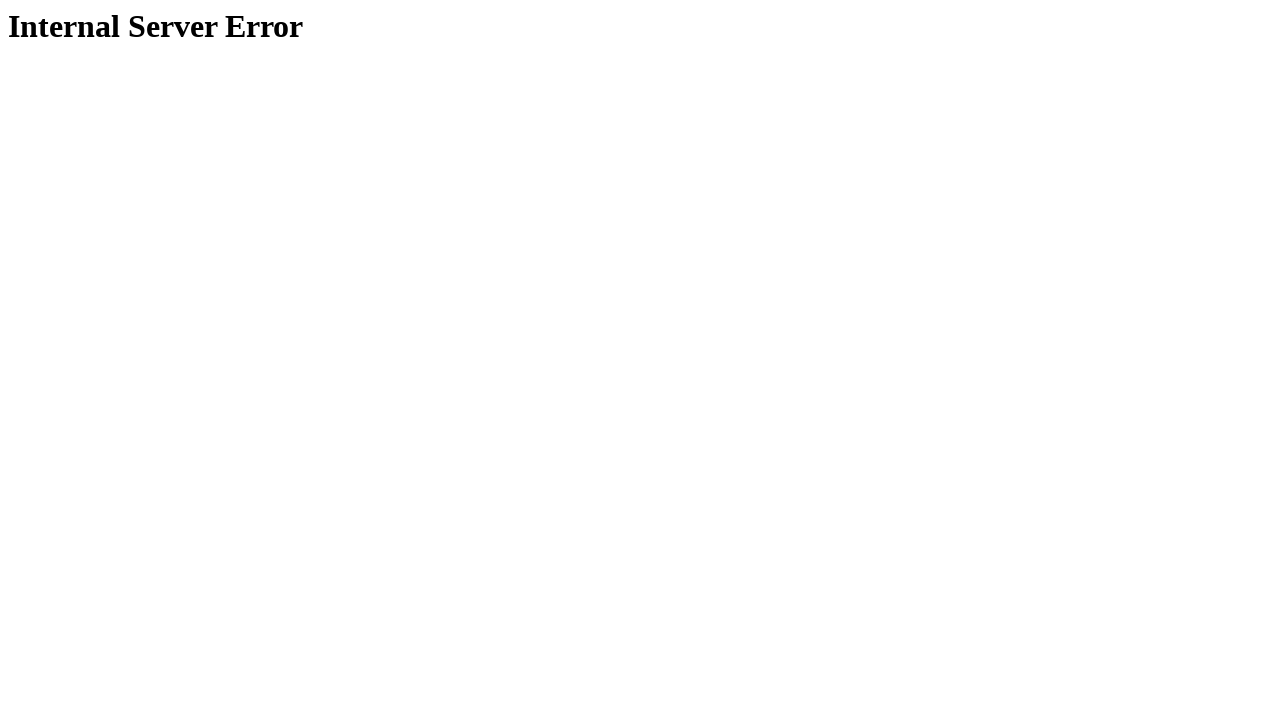

Waited for response and 'Internal Server Error' message appeared
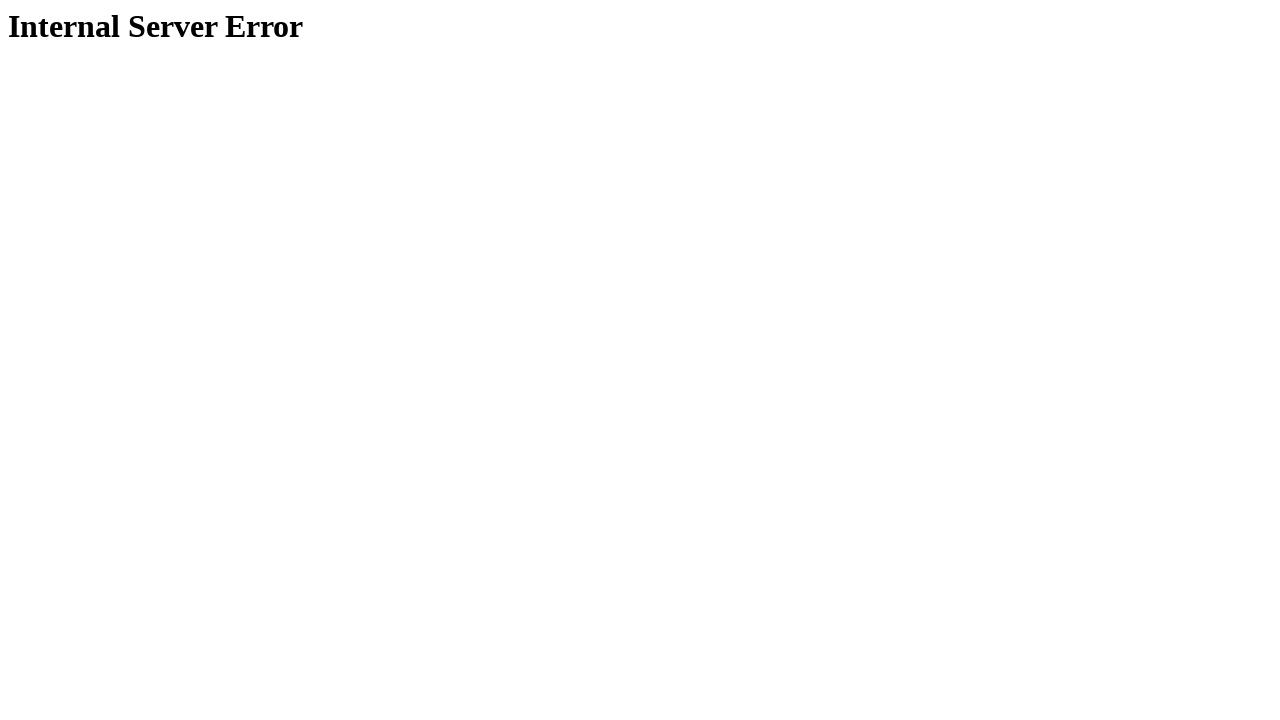

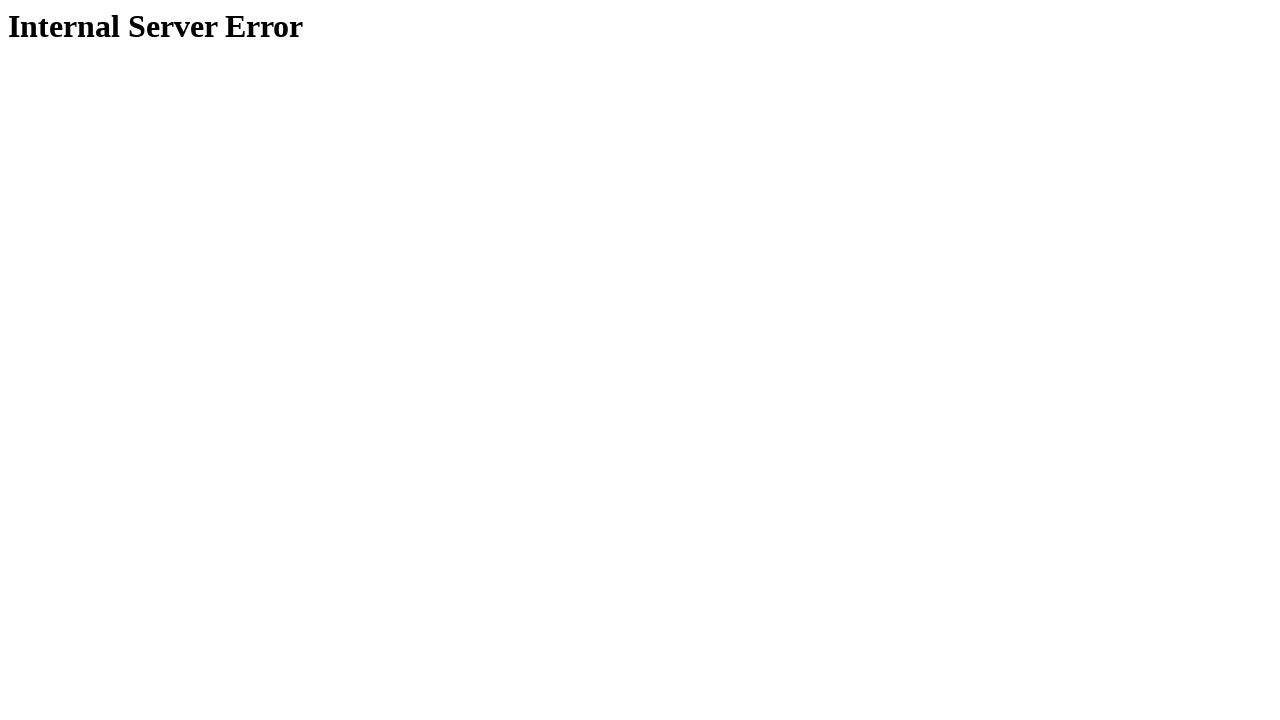